Tests navigation and button clicking functionality by clicking on a "Button" element and then clicking on a button with class "buttonContent"

Starting URL: https://web-locators-static-site-qa.vercel.app/

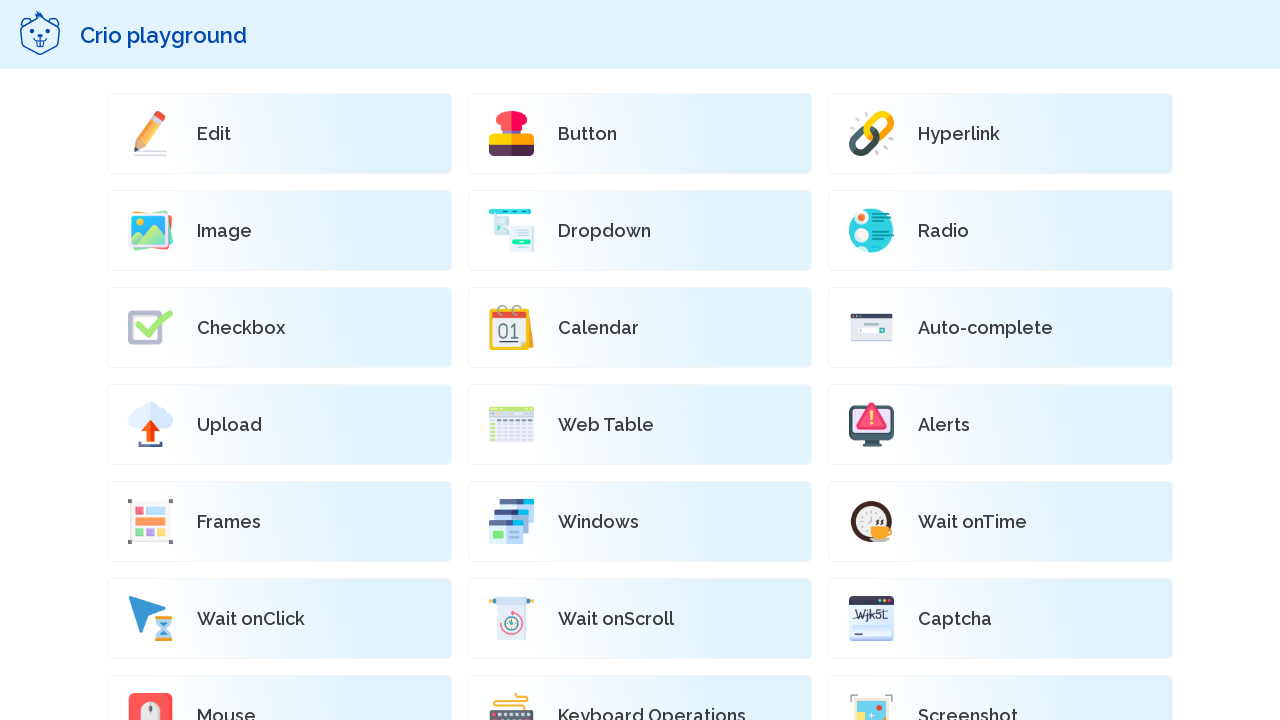

Clicked on 'Button' text element at (587, 134) on xpath=//p[text()='Button']
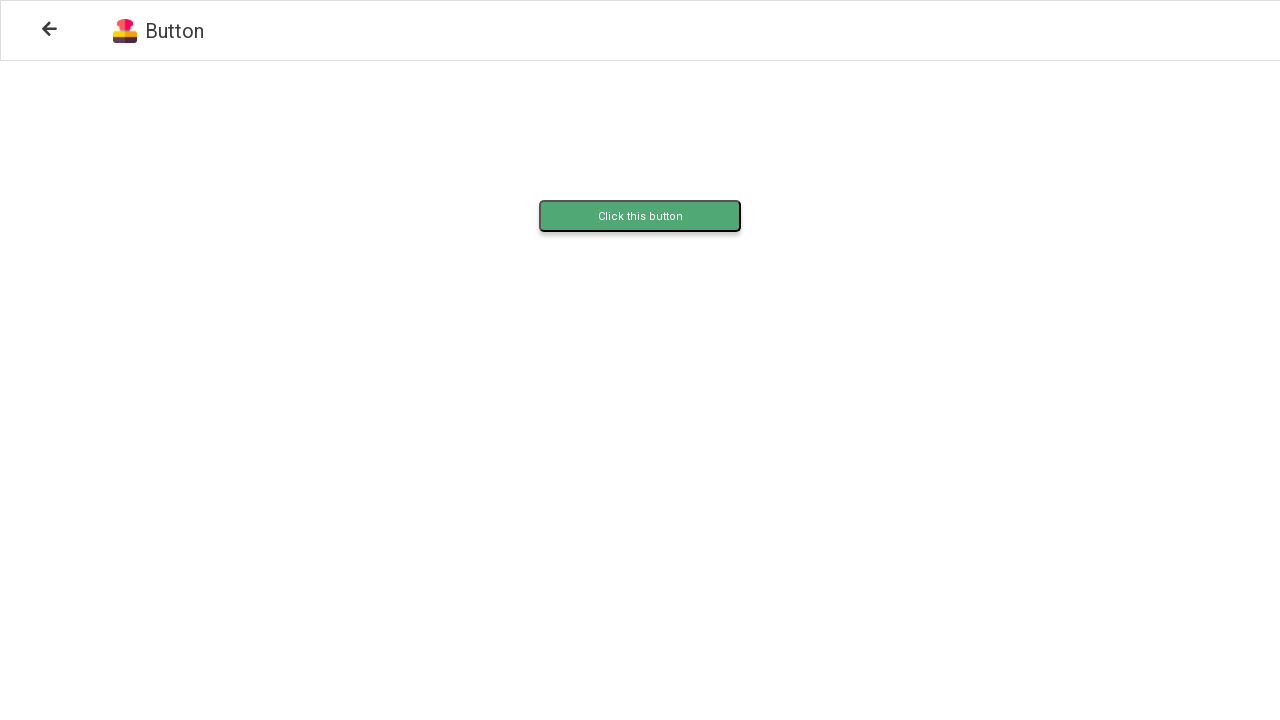

Waited for page to process
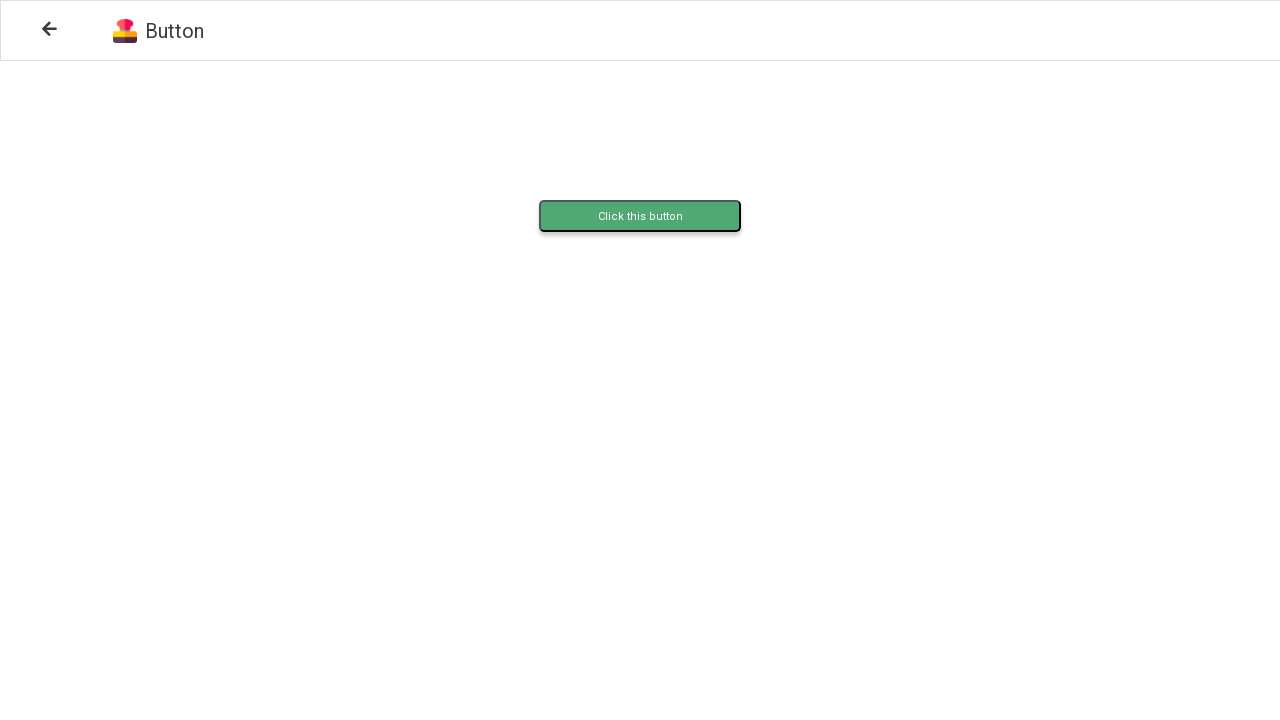

Clicked on button with class 'buttonContent' at (640, 216) on .buttonContent
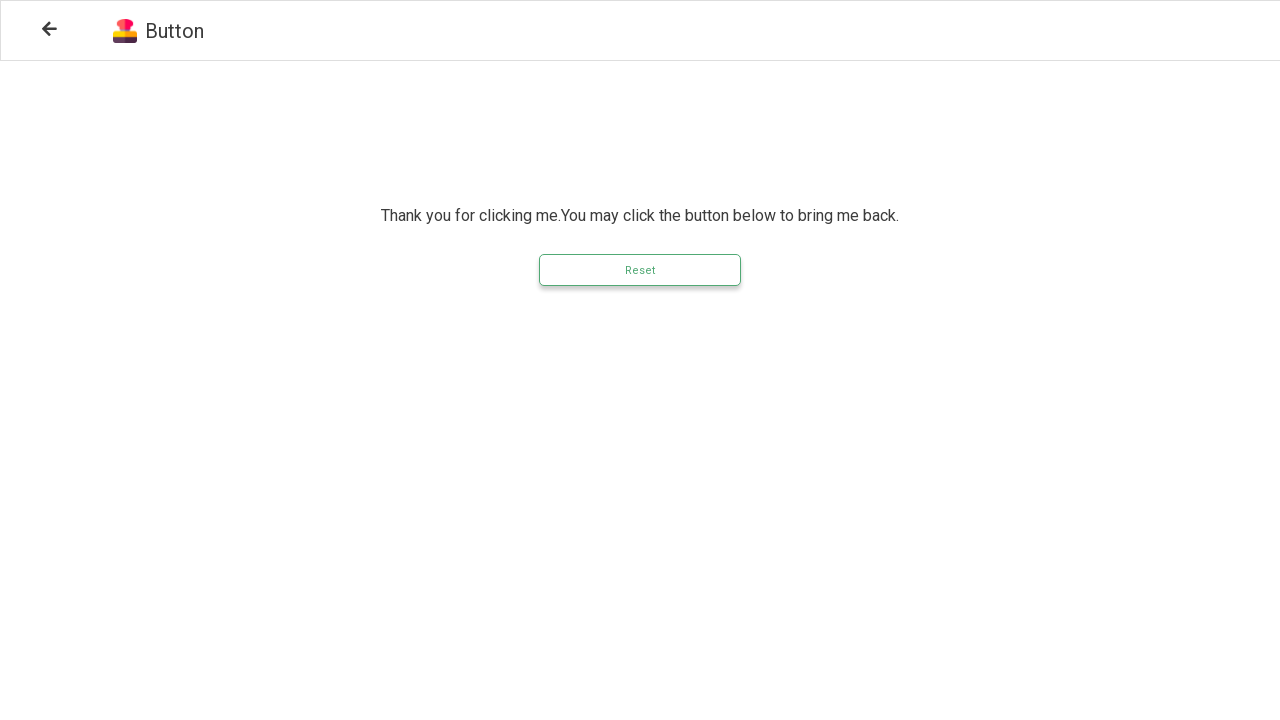

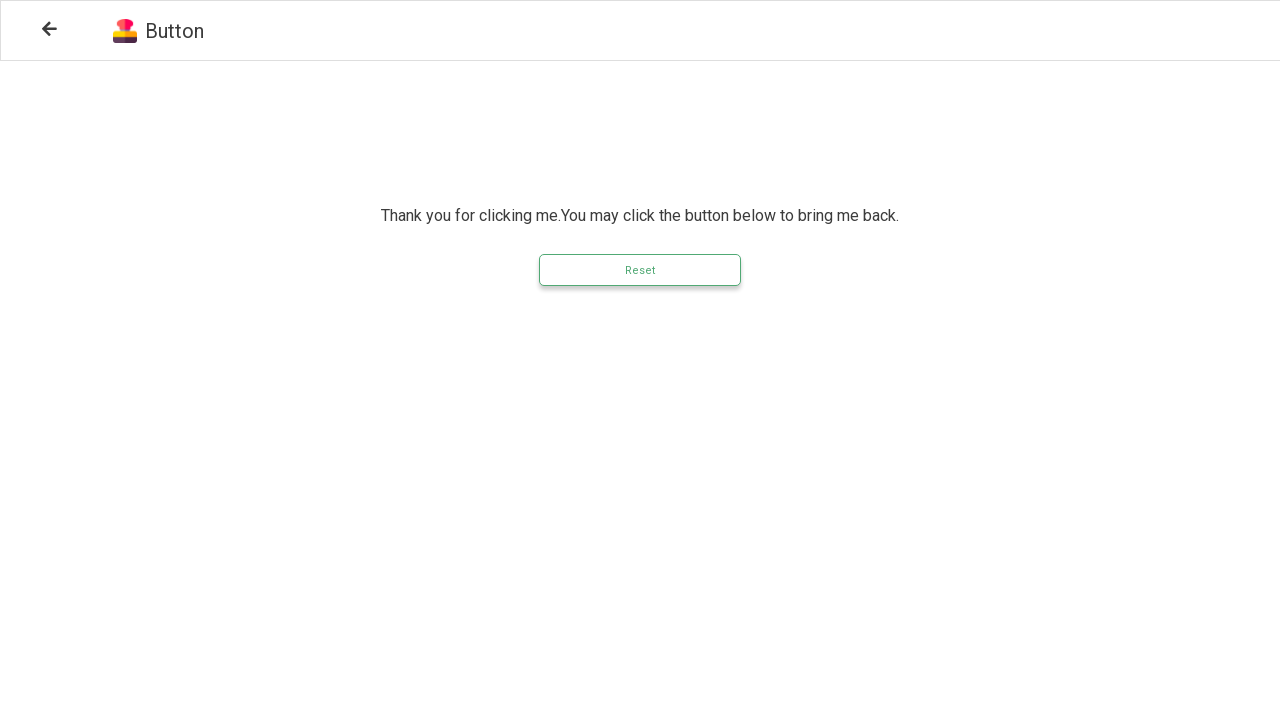